Tests dynamic control removal by clicking remove button and verifying that checkbox disappears and success message appears

Starting URL: https://practice.cydeo.com/dynamic_controls

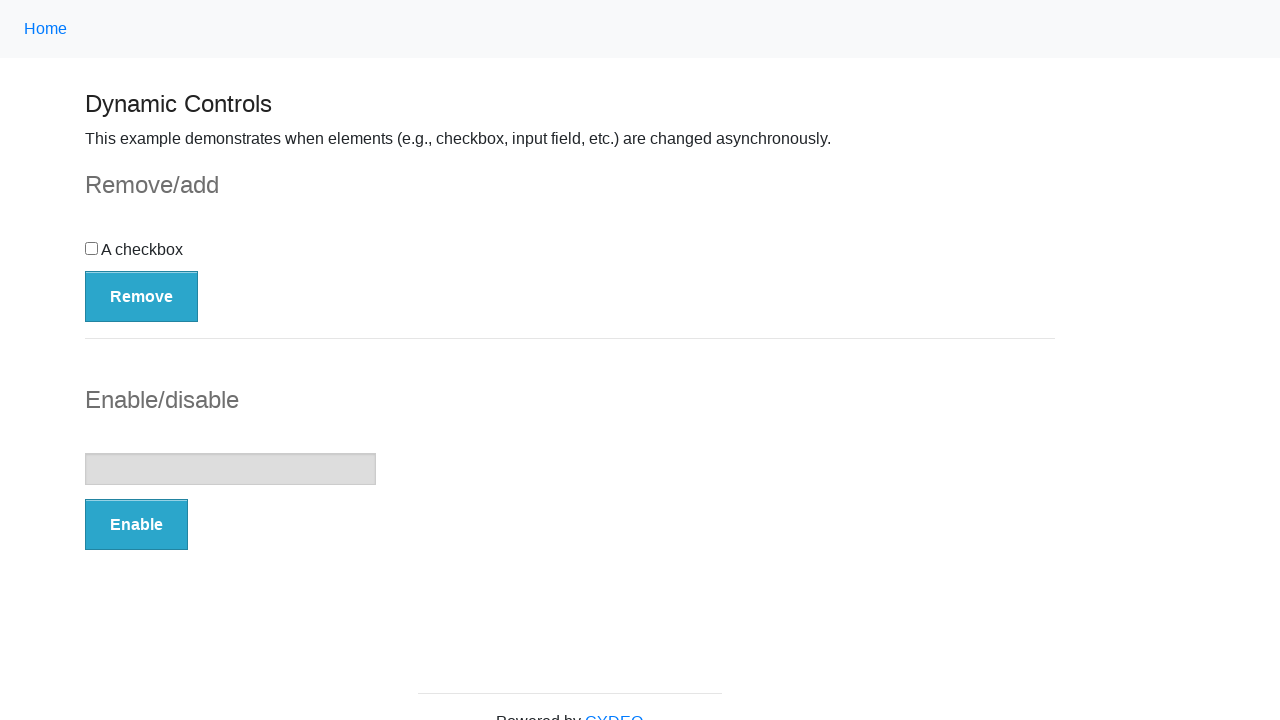

Clicked remove button to trigger checkbox removal at (142, 296) on button:has-text('Remove')
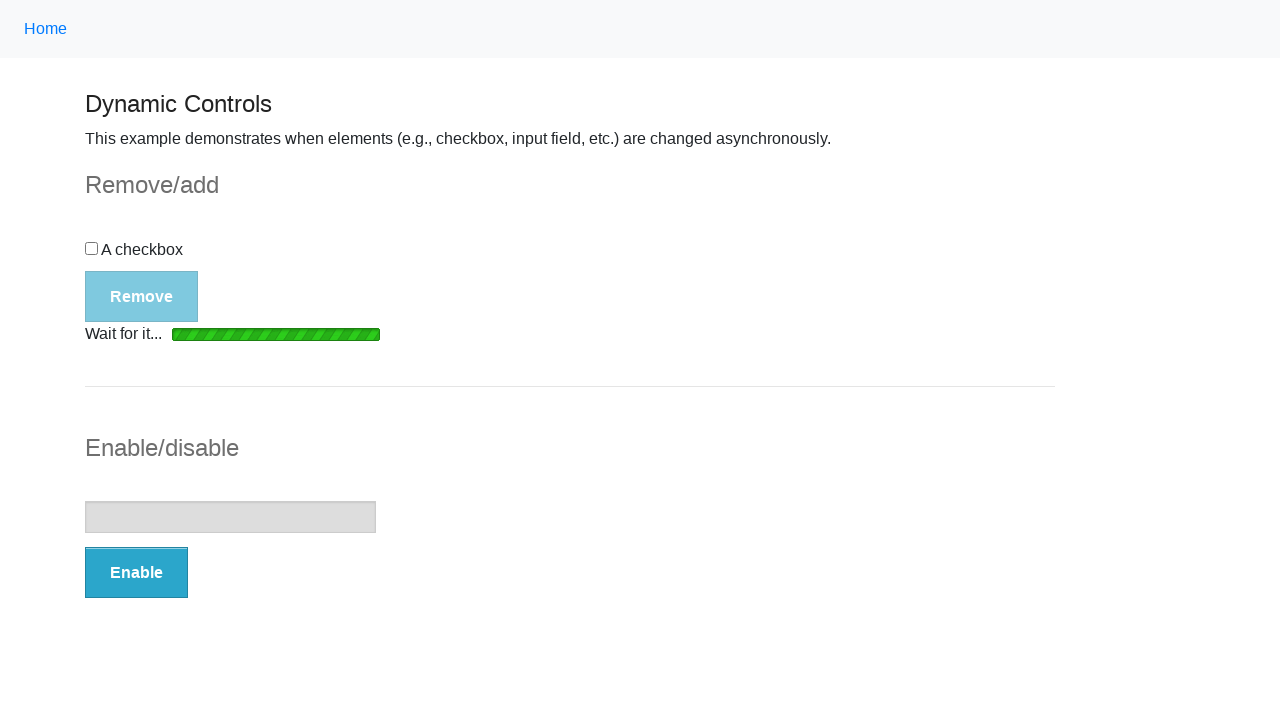

Loading indicator disappeared
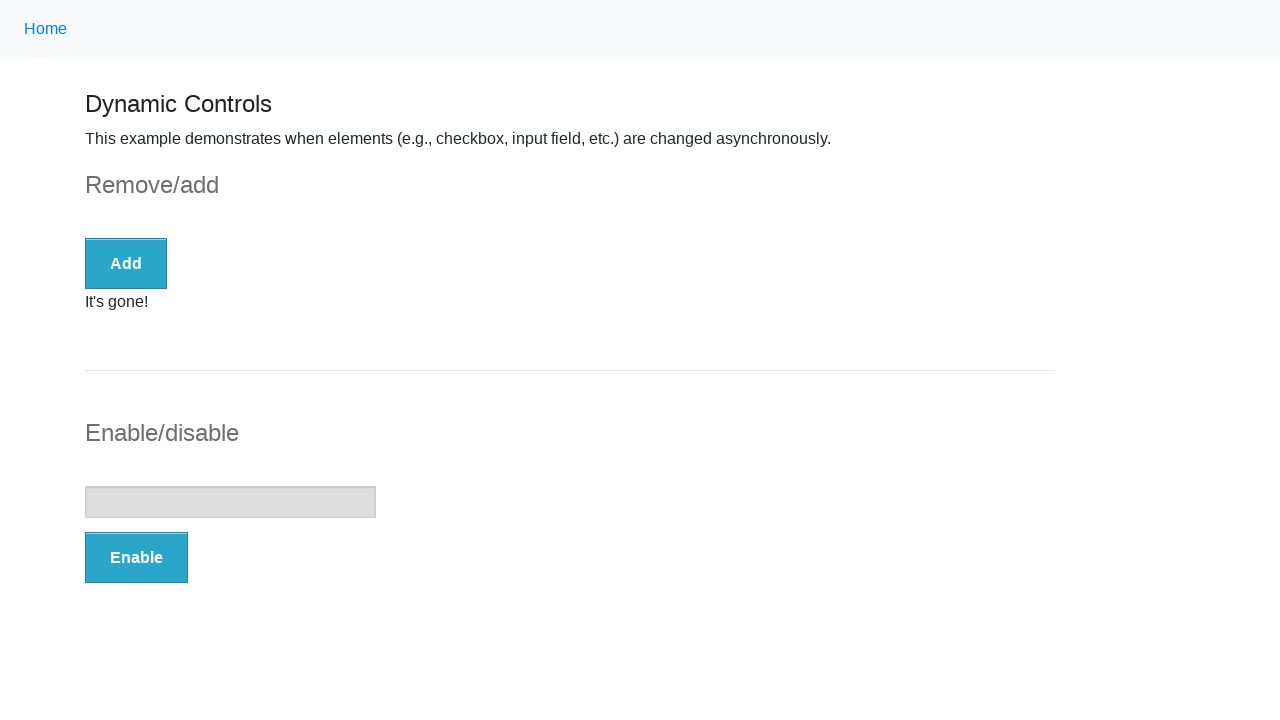

Success message appeared
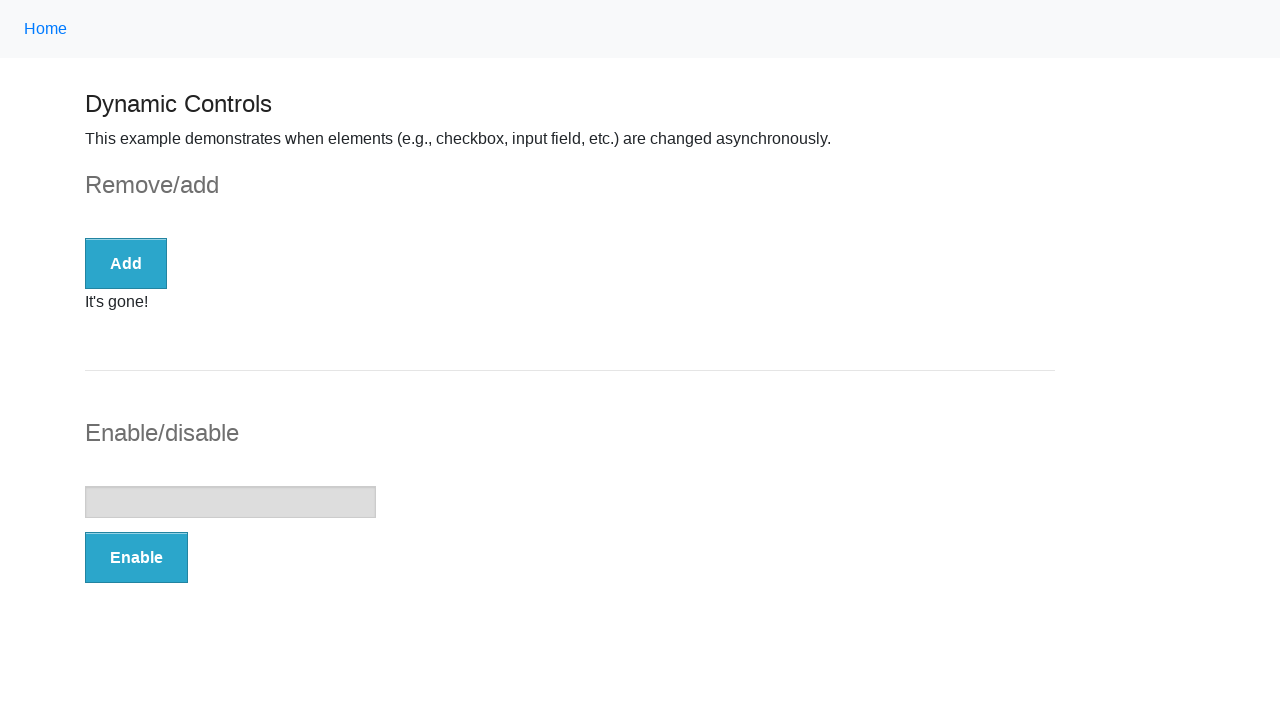

Verified checkbox is no longer present
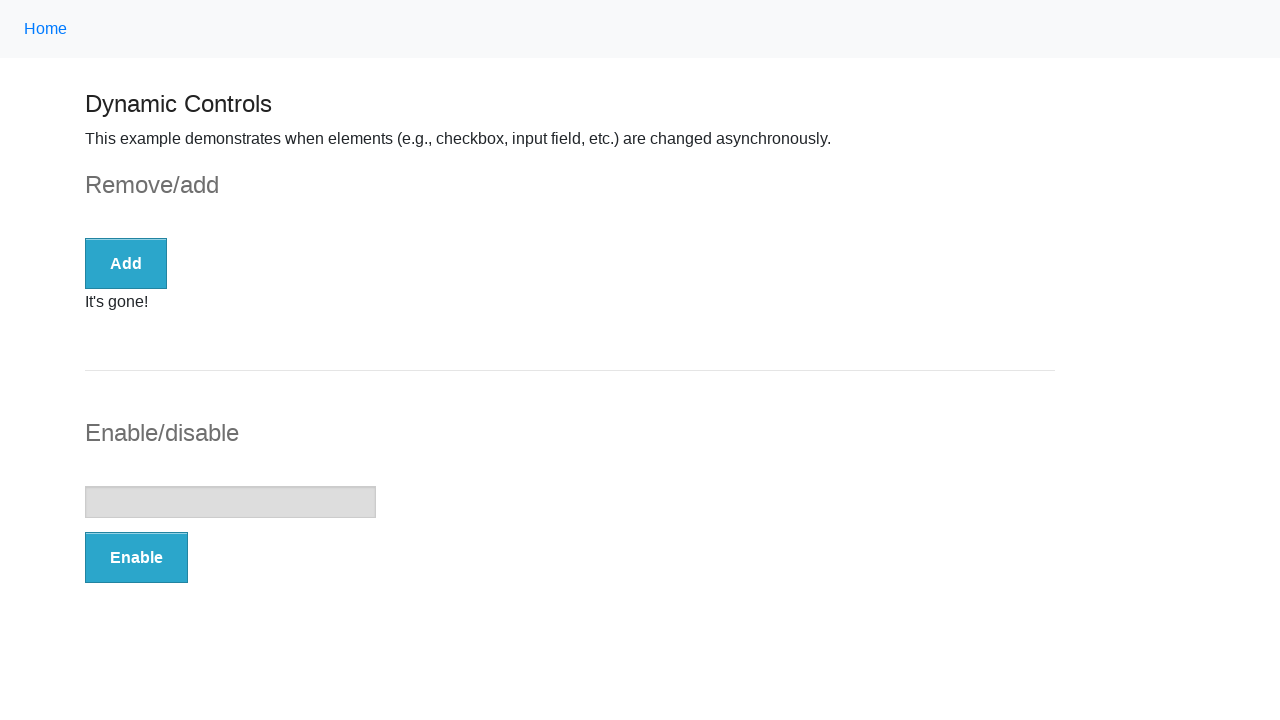

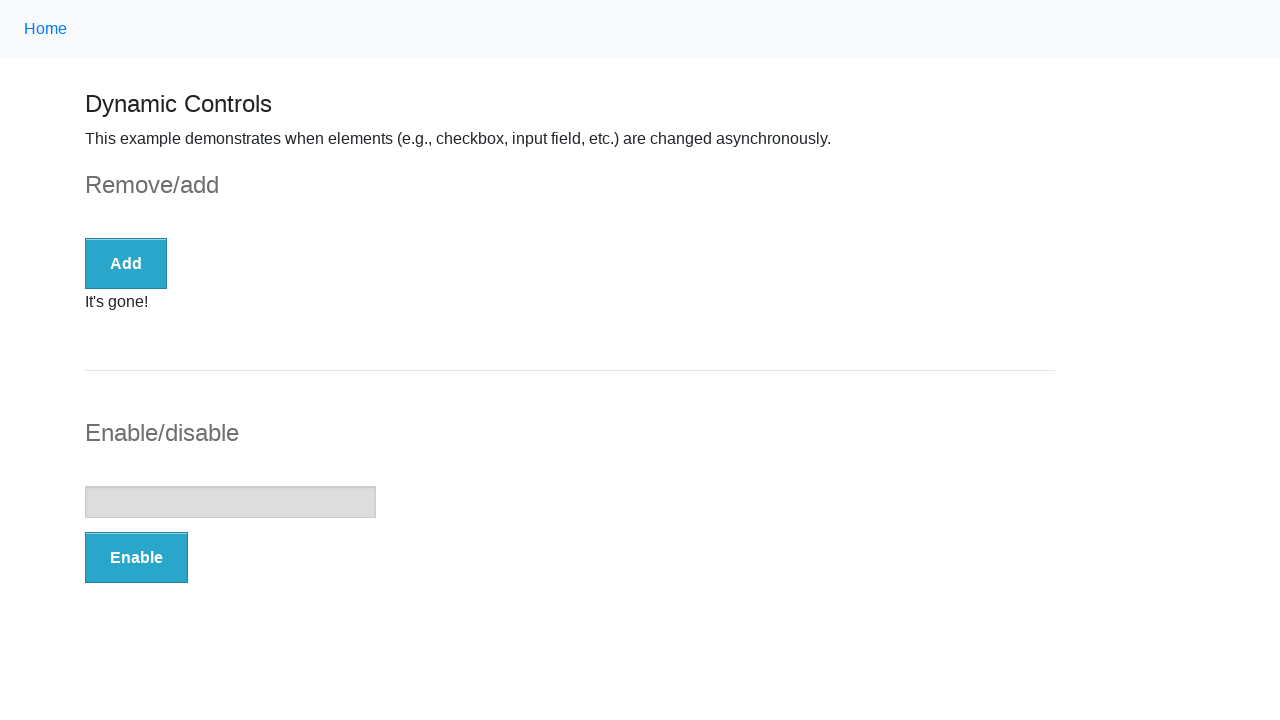